Navigates to a demo page and verifies that a text field has the correct placeholder attribute value.

Starting URL: https://seleniumbase.io/demo_page

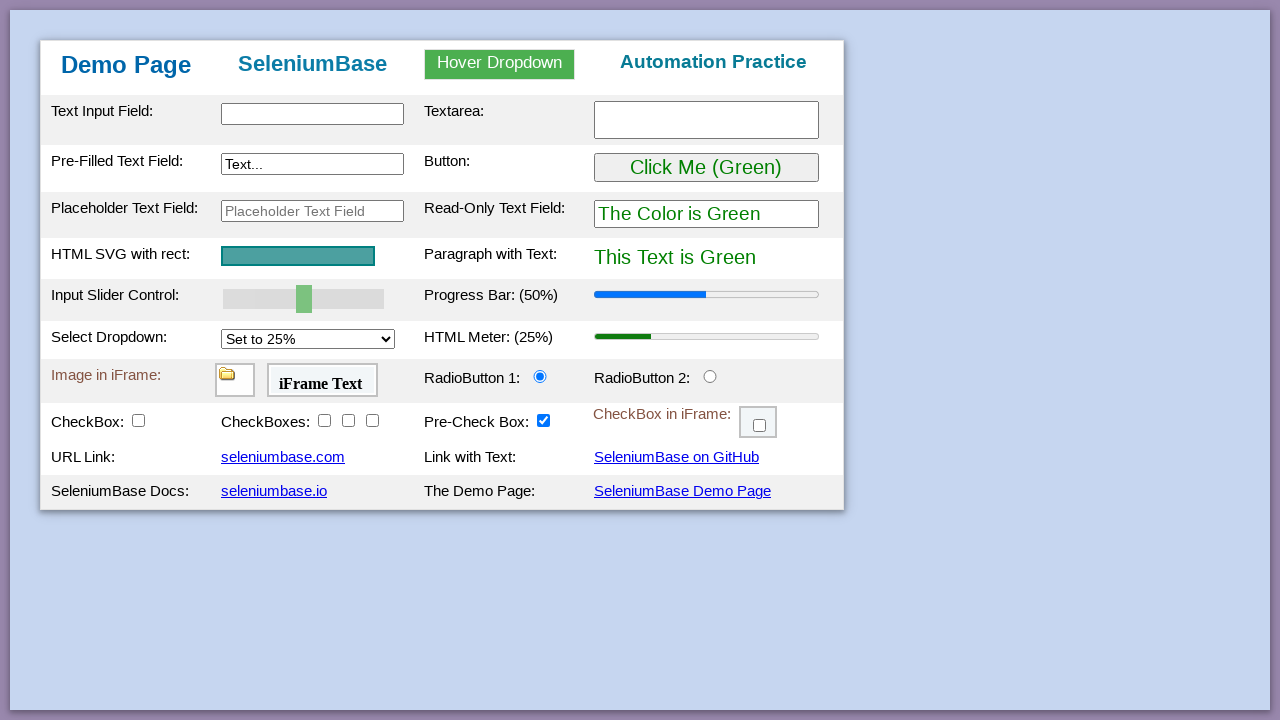

Navigated to demo page
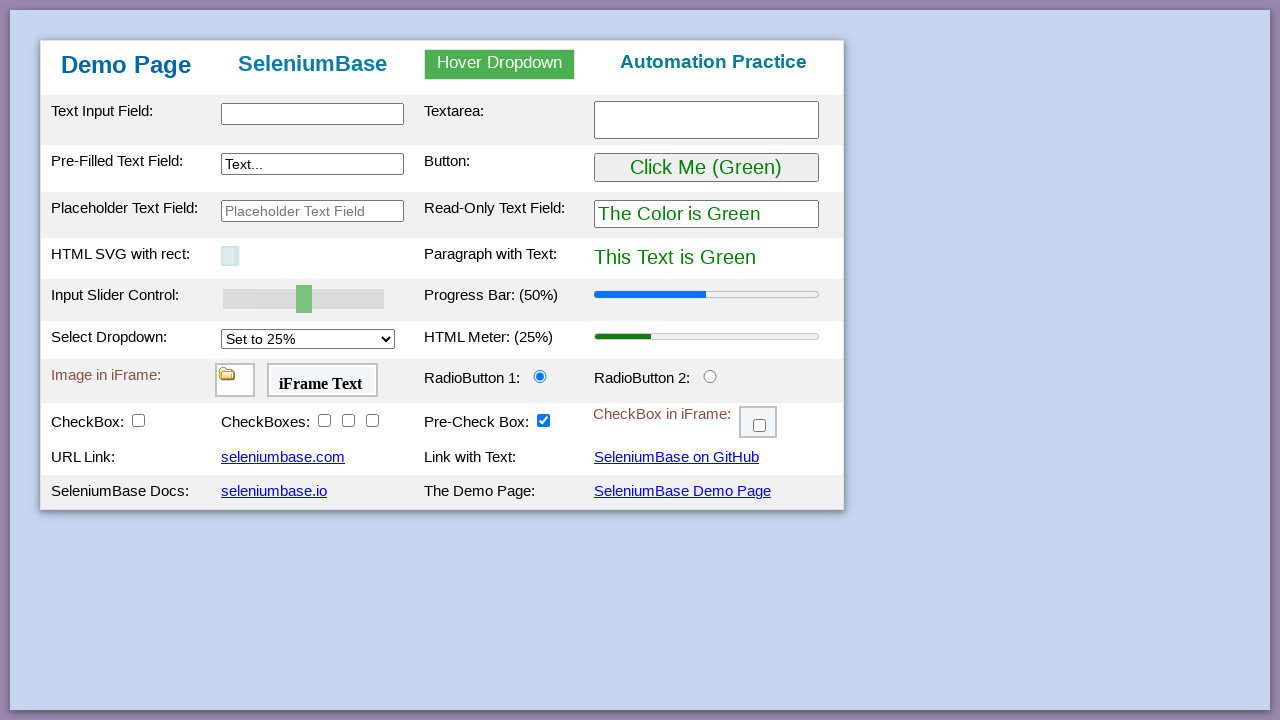

Located placeholder text field element
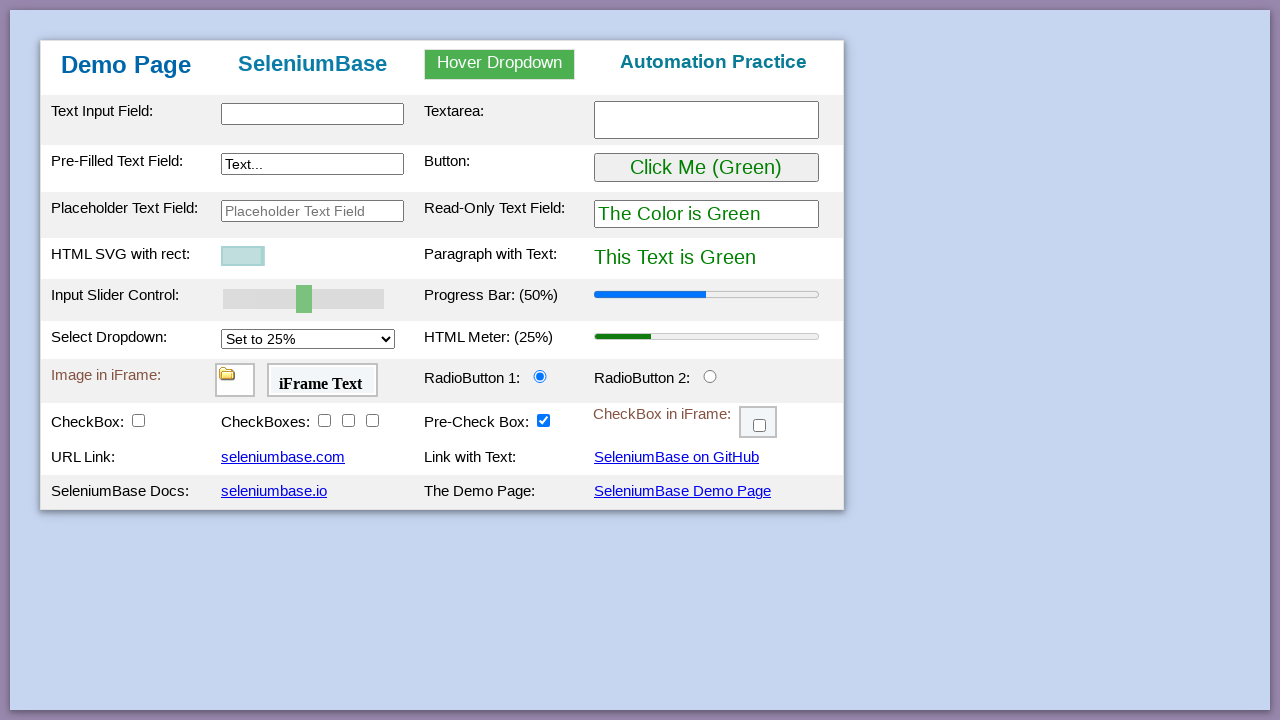

Waited for placeholder text field to be visible
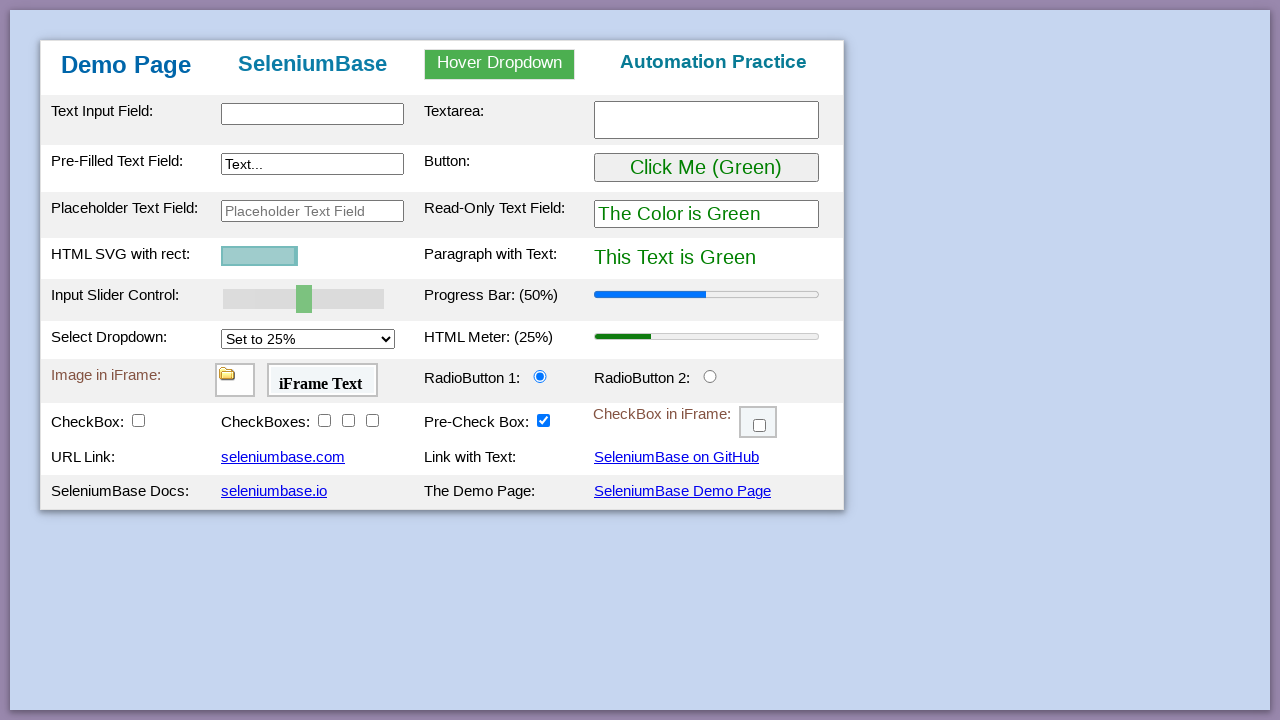

Retrieved placeholder attribute value: 'Placeholder Text Field'
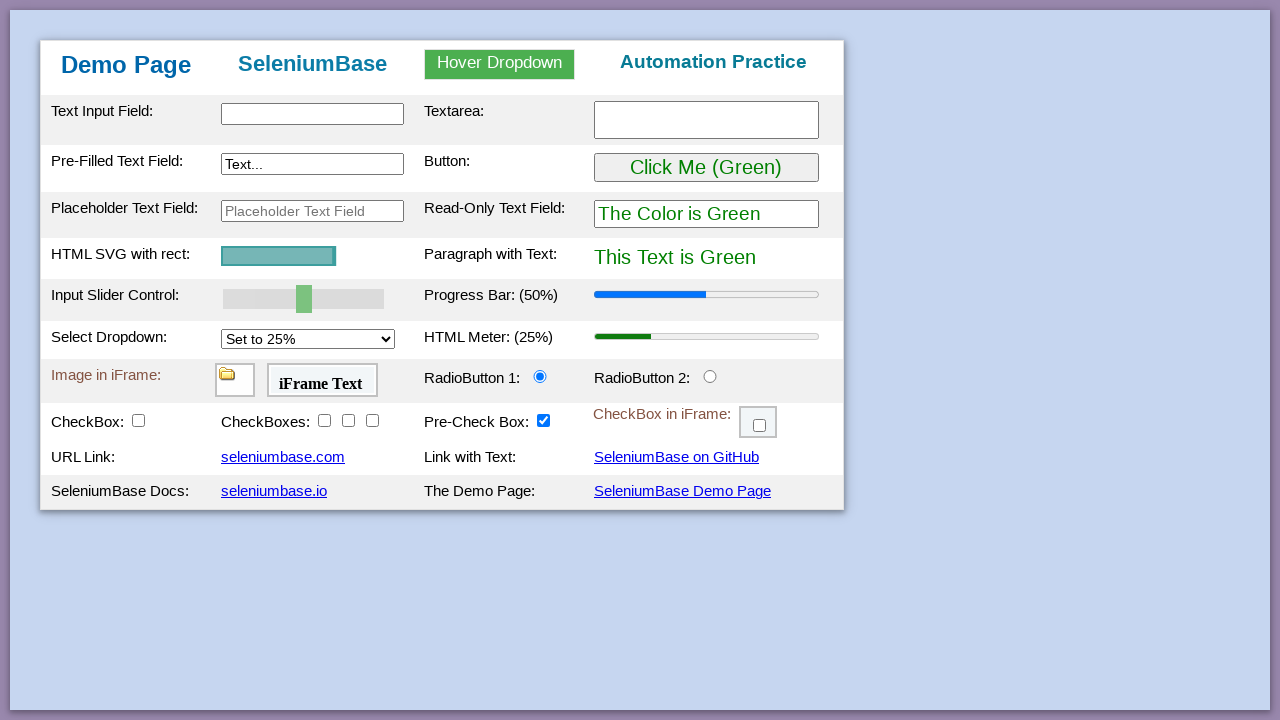

Verified placeholder text field has correct placeholder attribute value
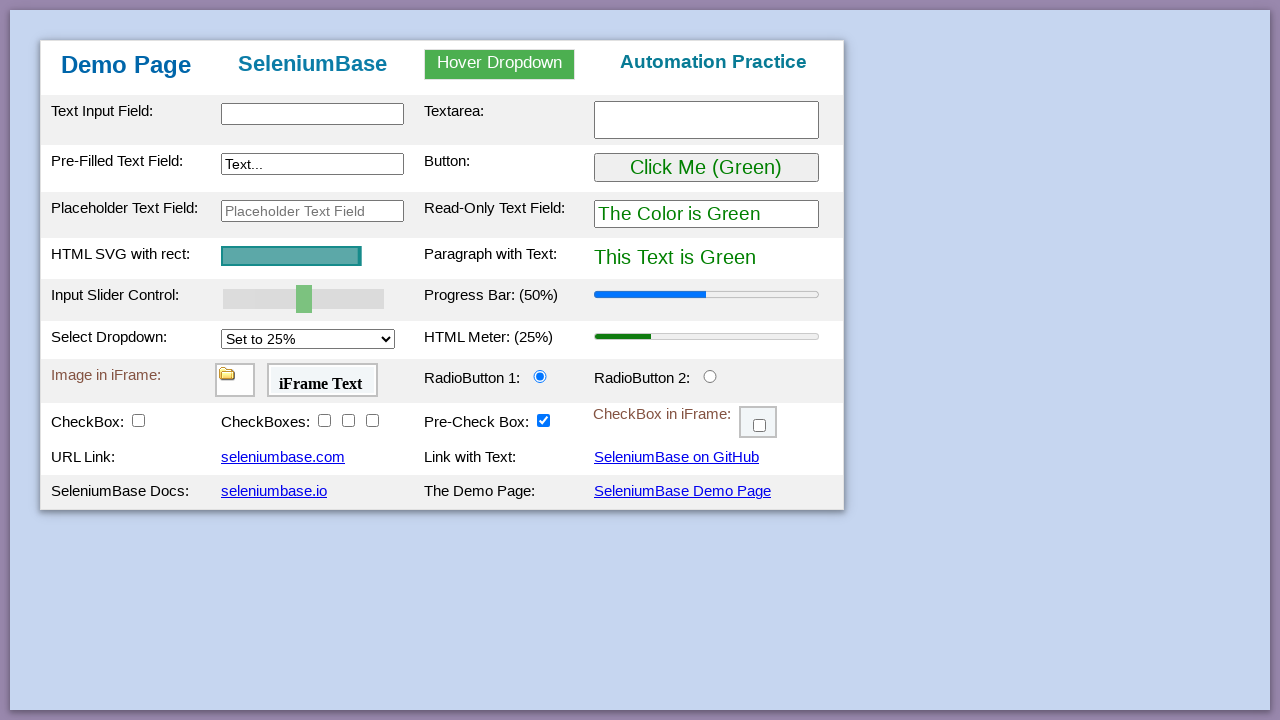

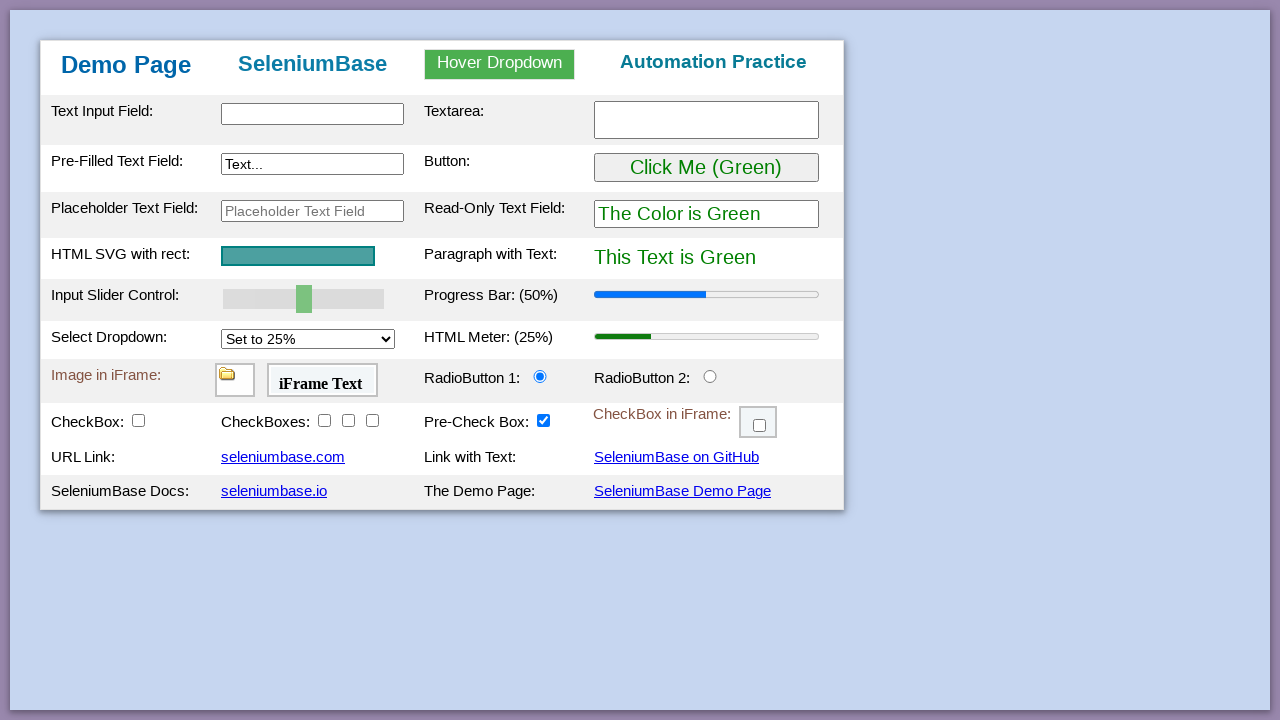